Tests dropdown list manipulation using different selection methods - by index, text, partial text, and value

Starting URL: https://the-internet.herokuapp.com/dropdown

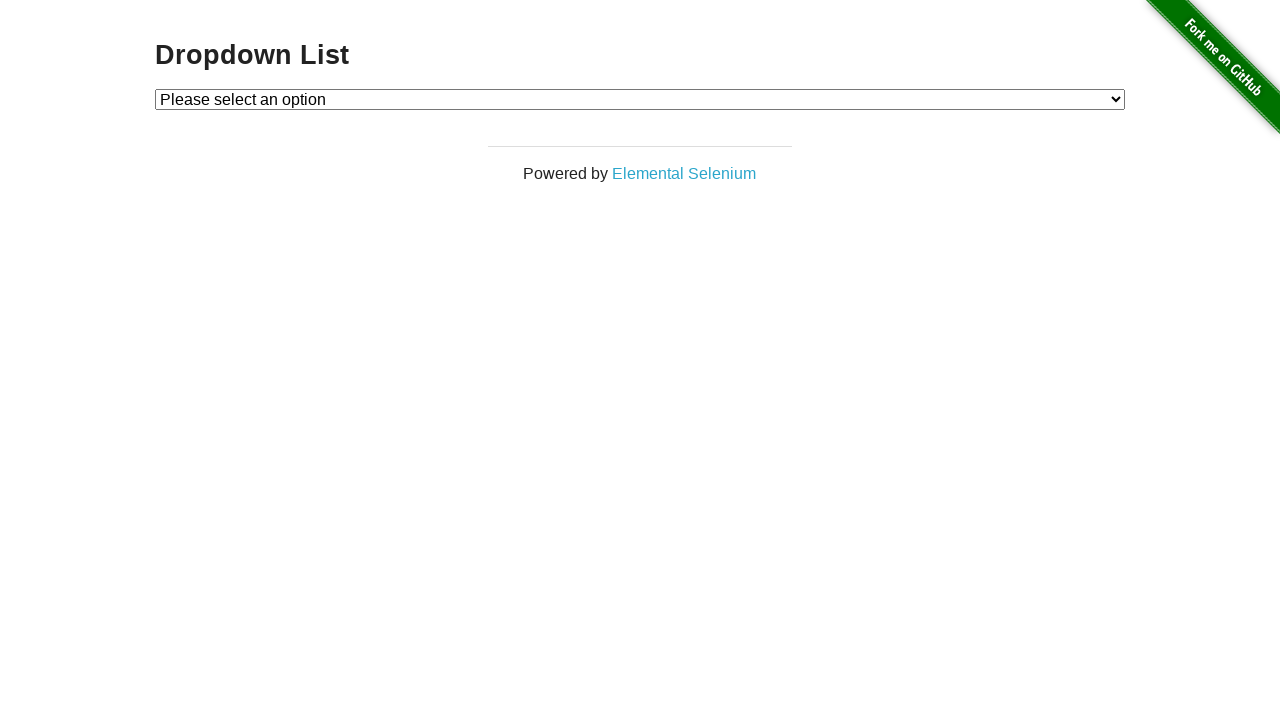

Selected dropdown option by index 1 on #dropdown
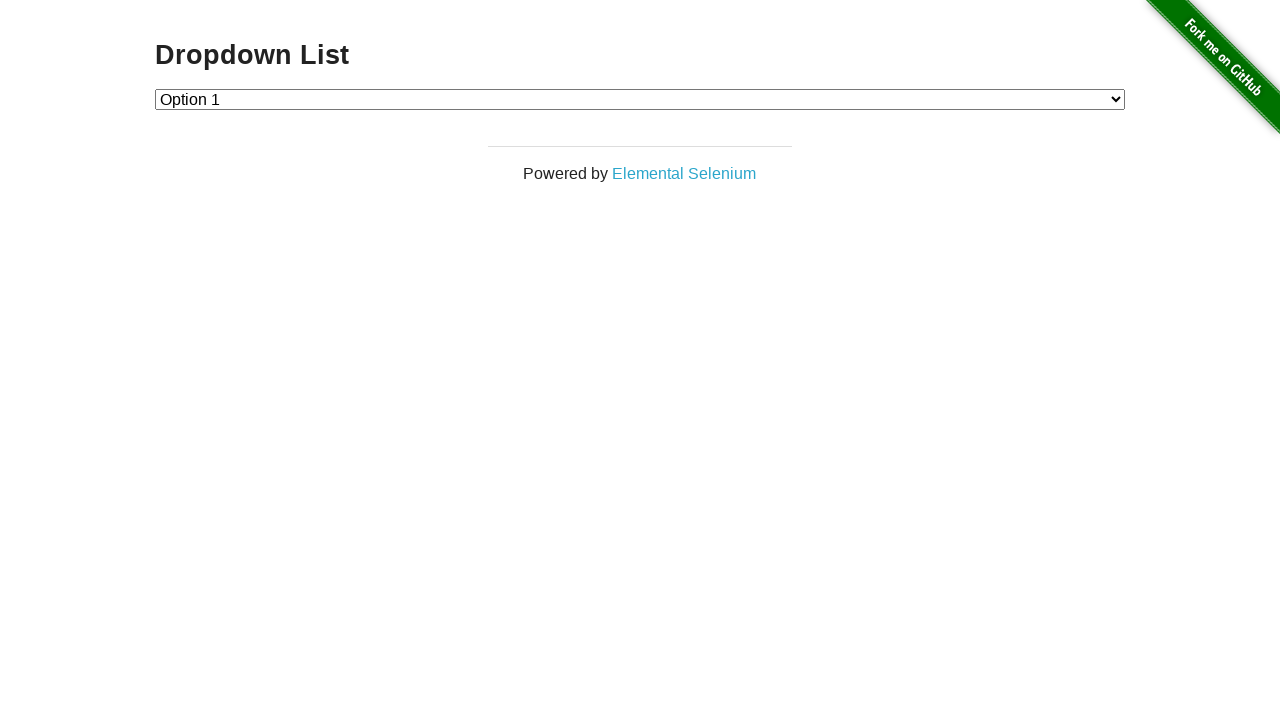

Selected dropdown option by visible text 'Option 2' on #dropdown
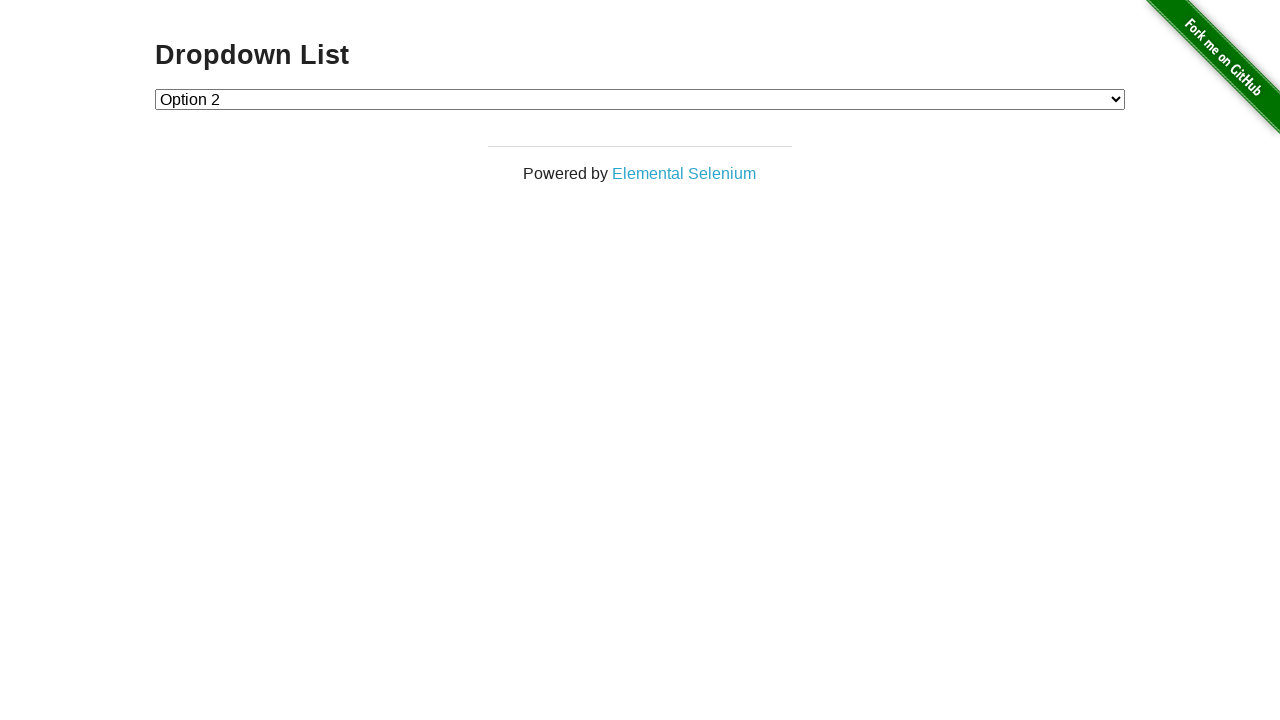

Selected dropdown option by label 'Option 1' on #dropdown
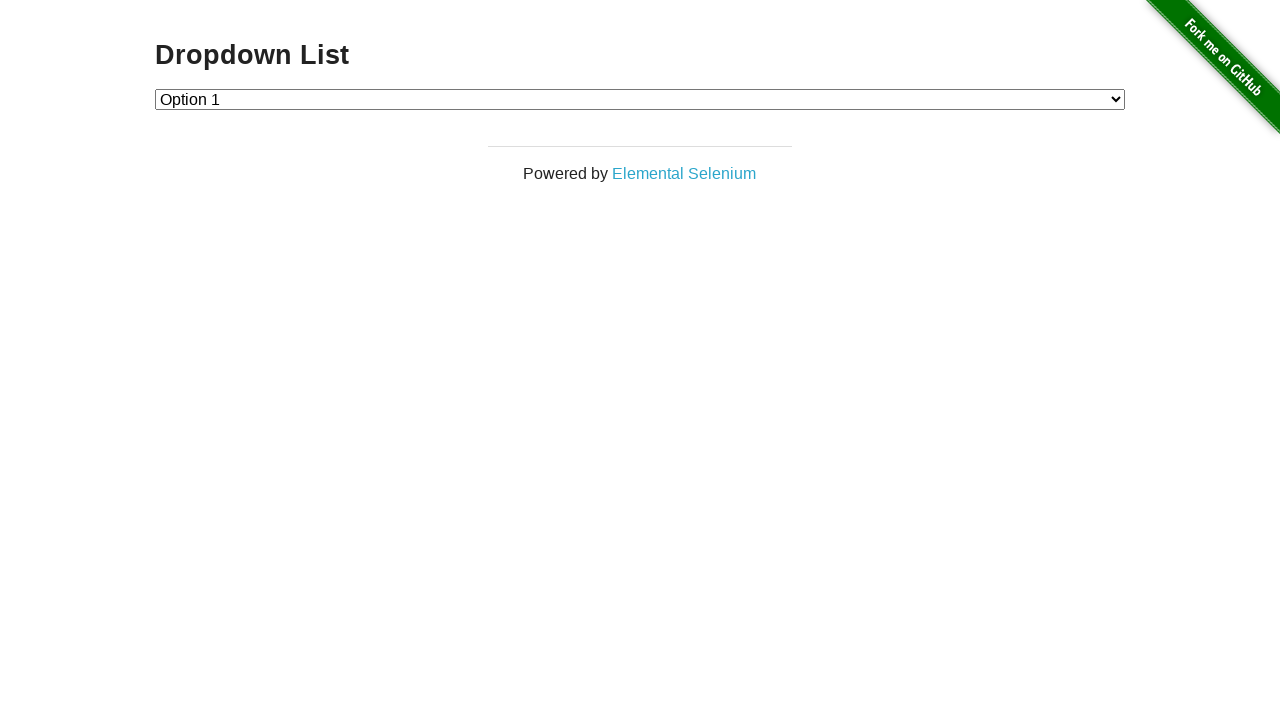

Selected dropdown option by value '2' on #dropdown
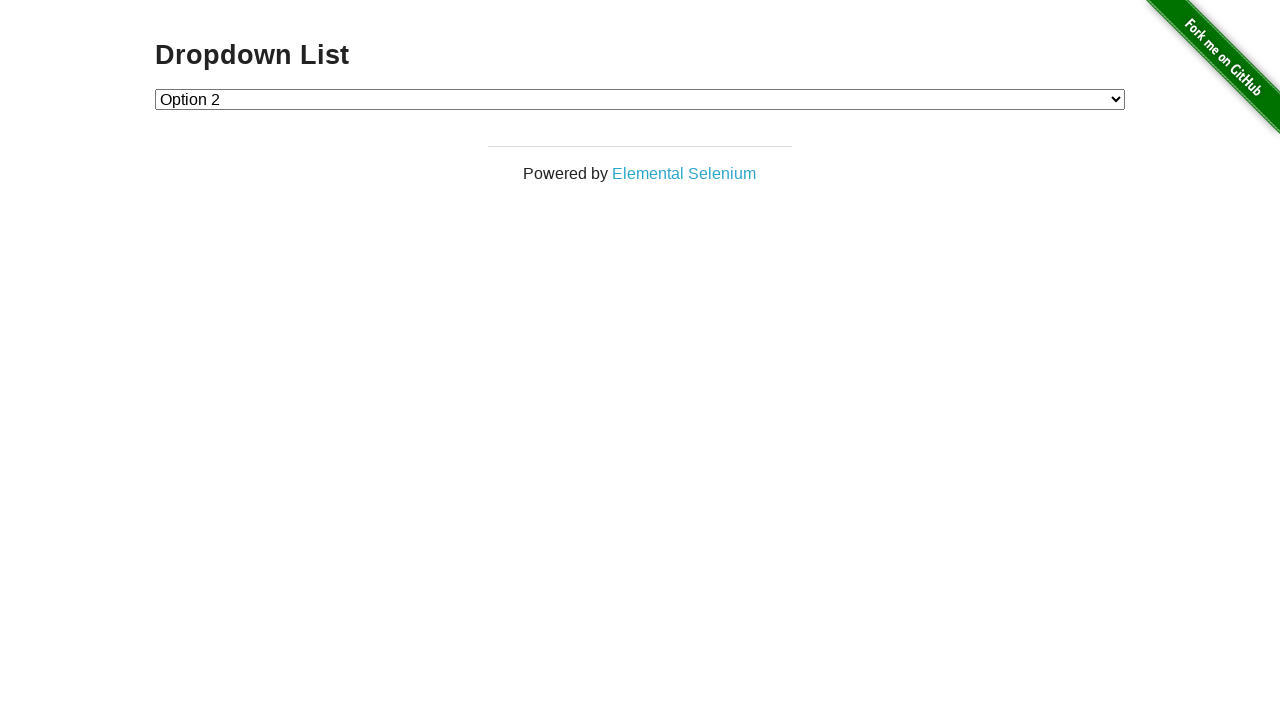

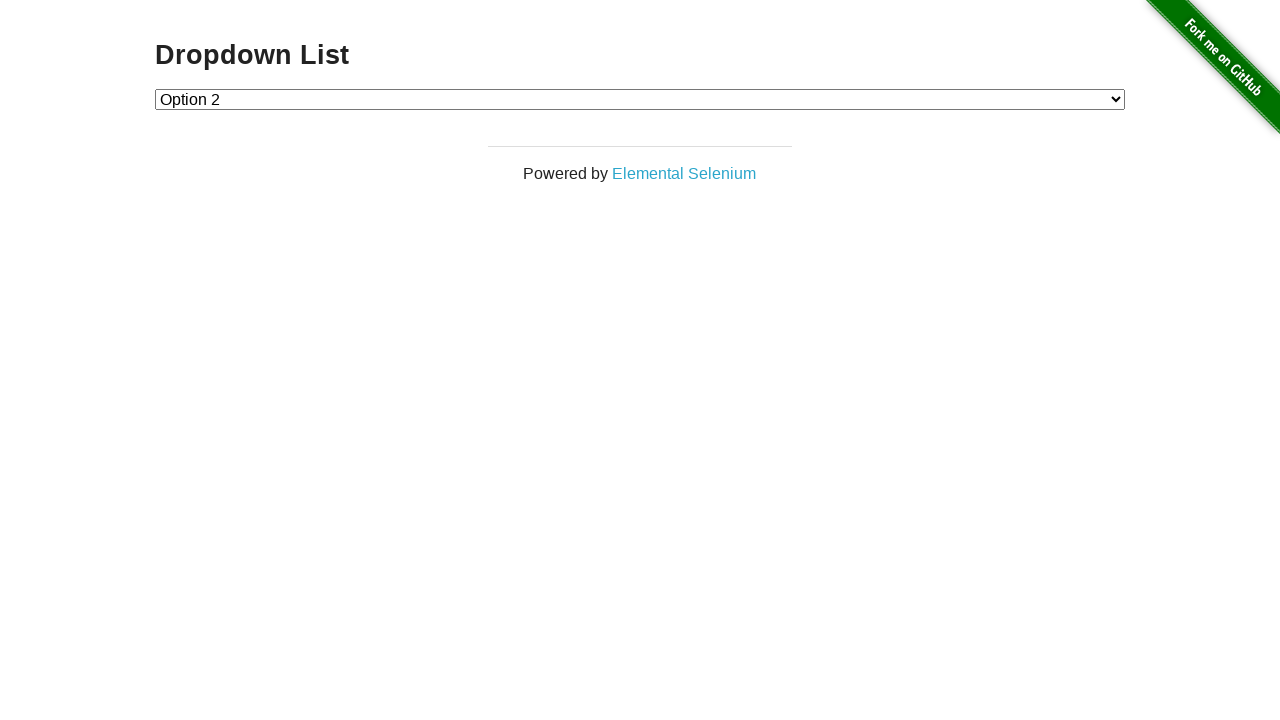